Tests dropdown selection functionality by selecting an option from a dropdown menu and then clicking a button

Starting URL: https://seleniumbase.io/demo_page

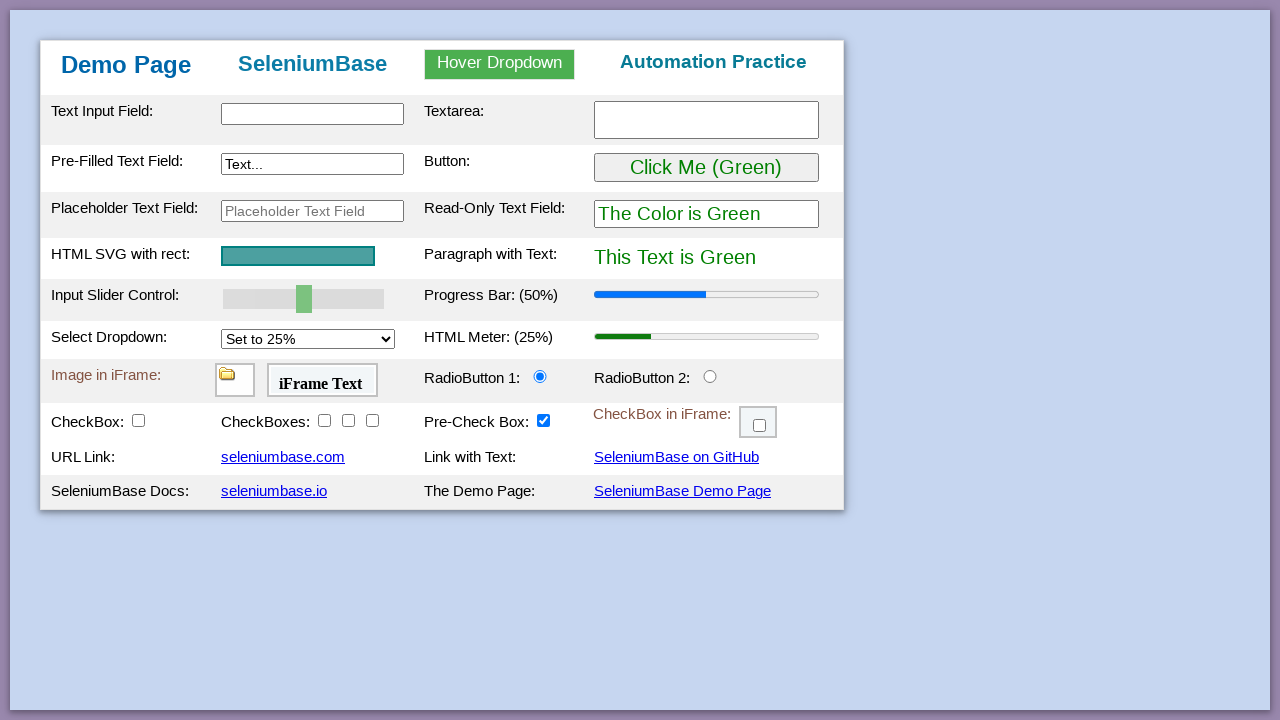

Selected option at index 3 ('Set to 75%') from dropdown menu on select#mySelect
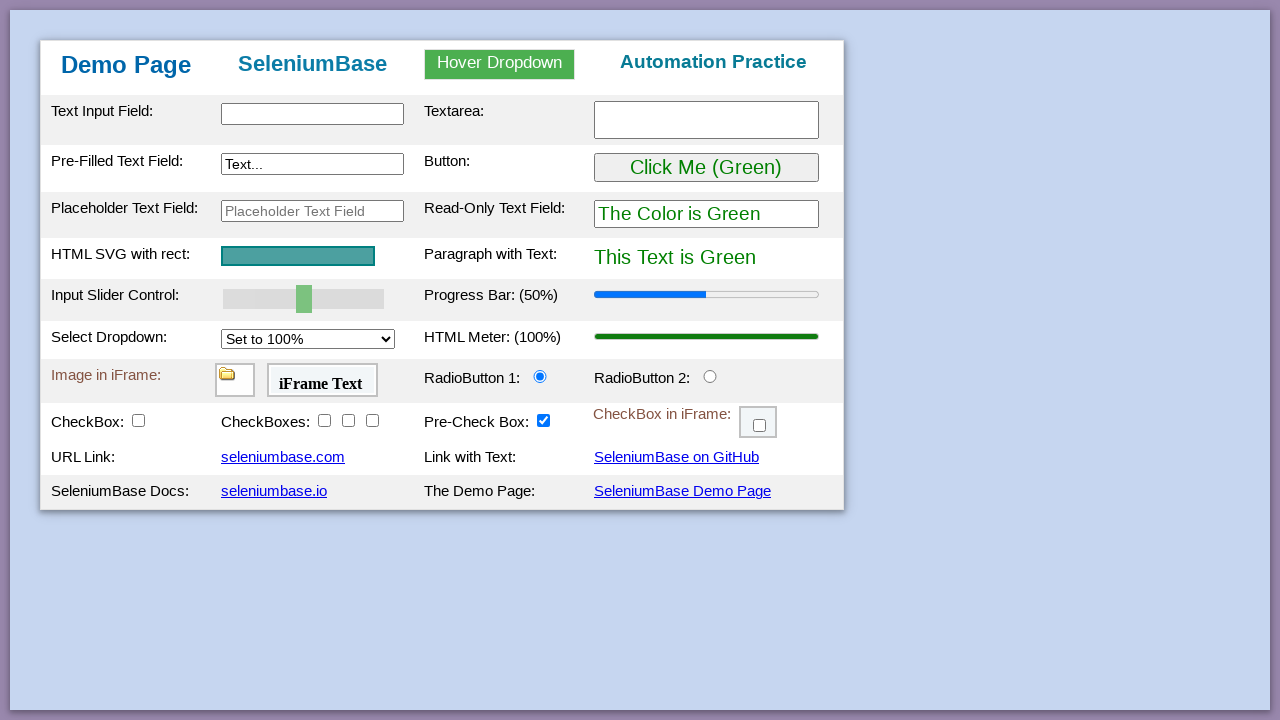

Clicked the green button to submit dropdown selection at (706, 168) on button#myButton
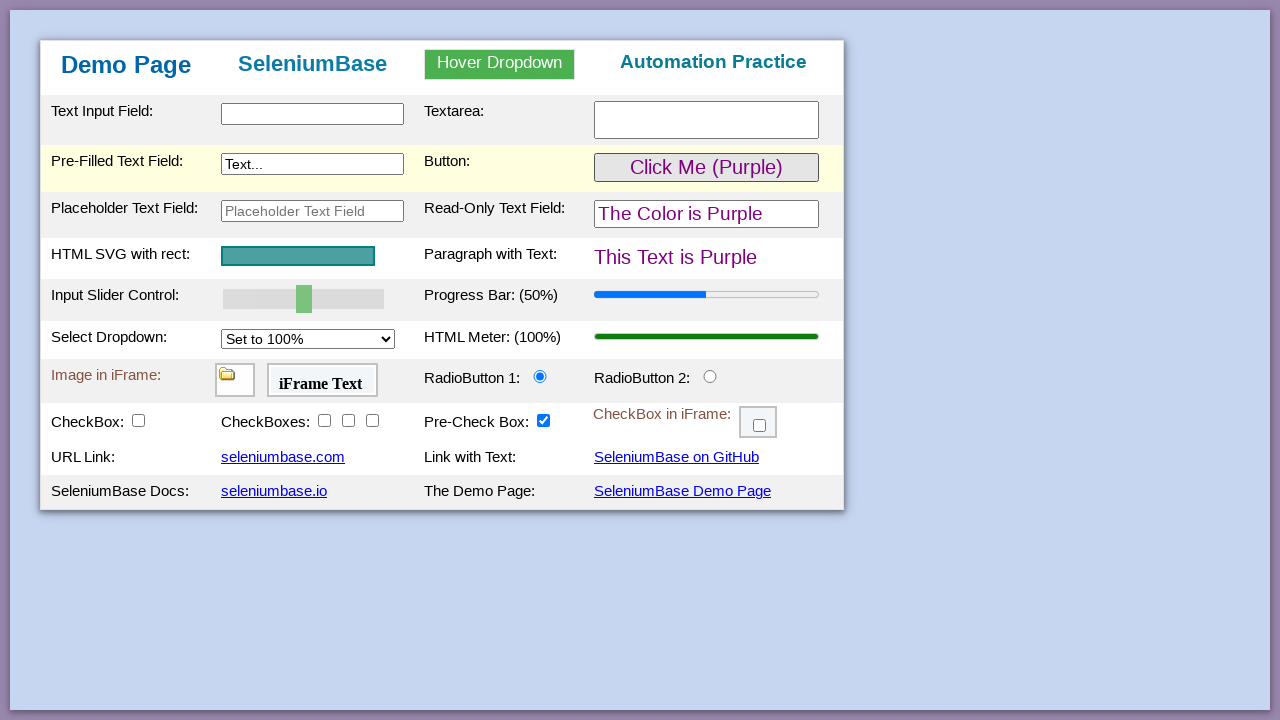

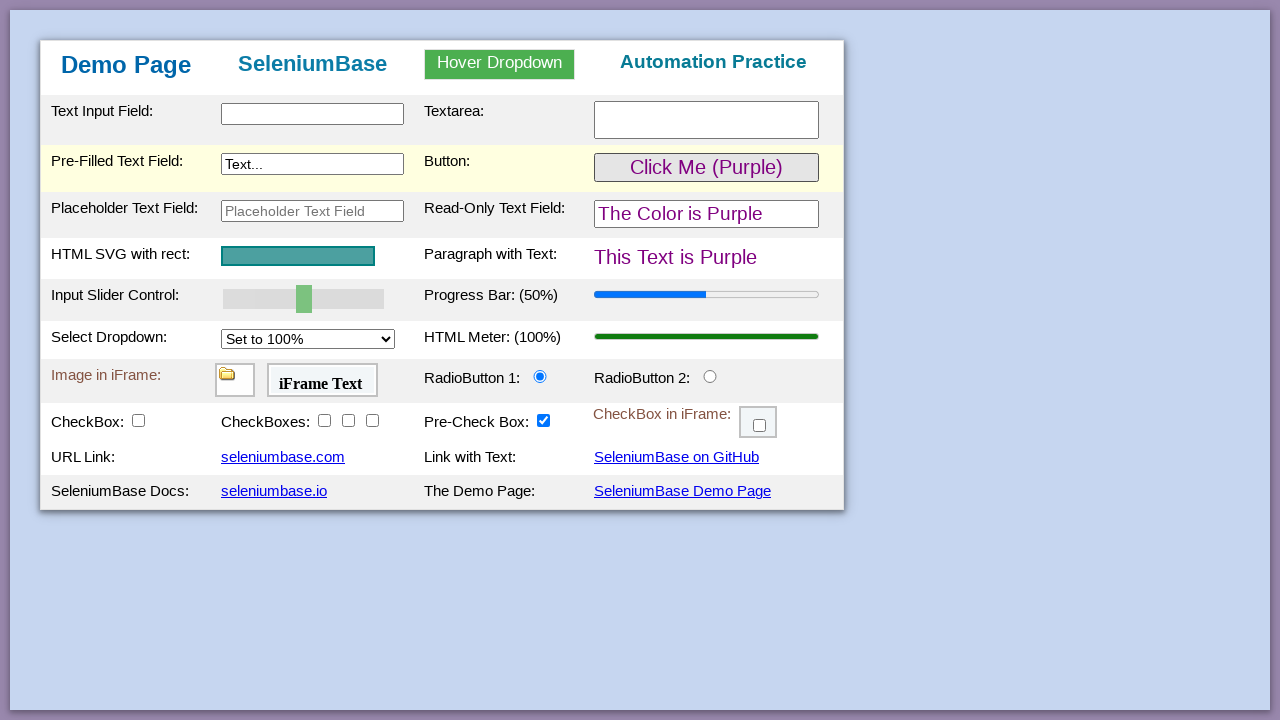